Navigates to the automation practice page and verifies that footer links are present and visible on the page

Starting URL: https://rahulshettyacademy.com/AutomationPractice/

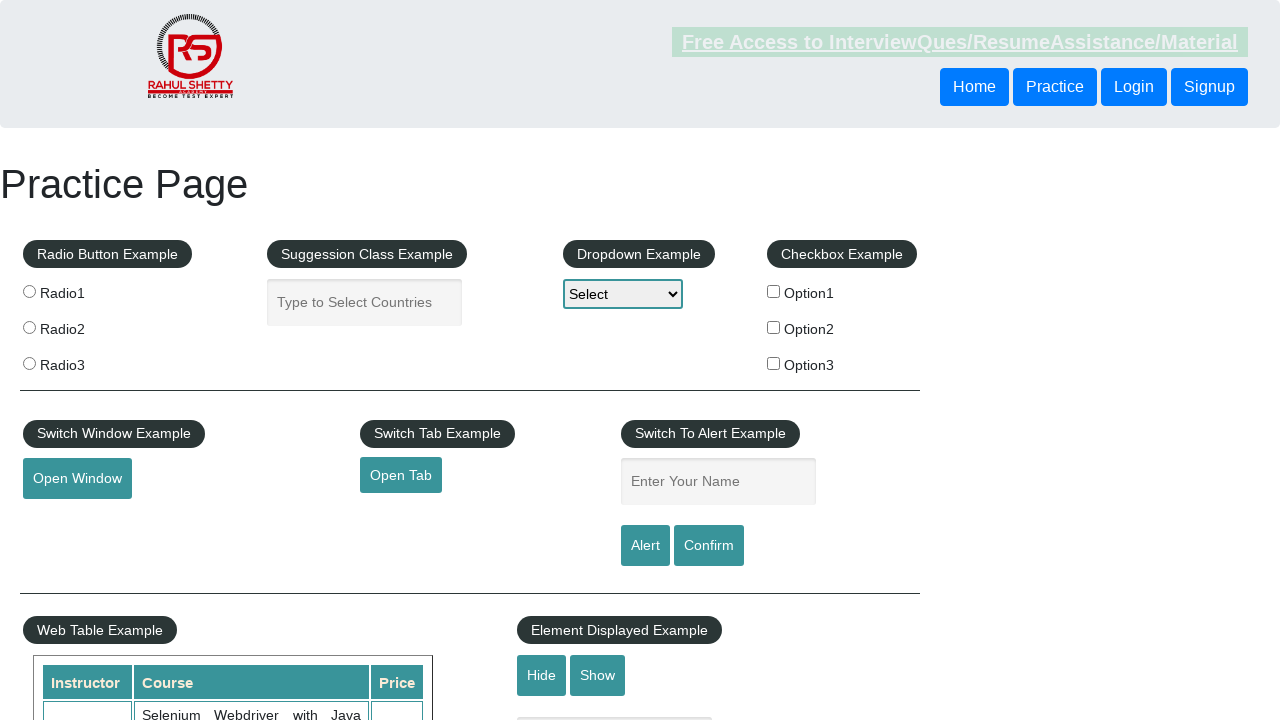

Navigated to automation practice page
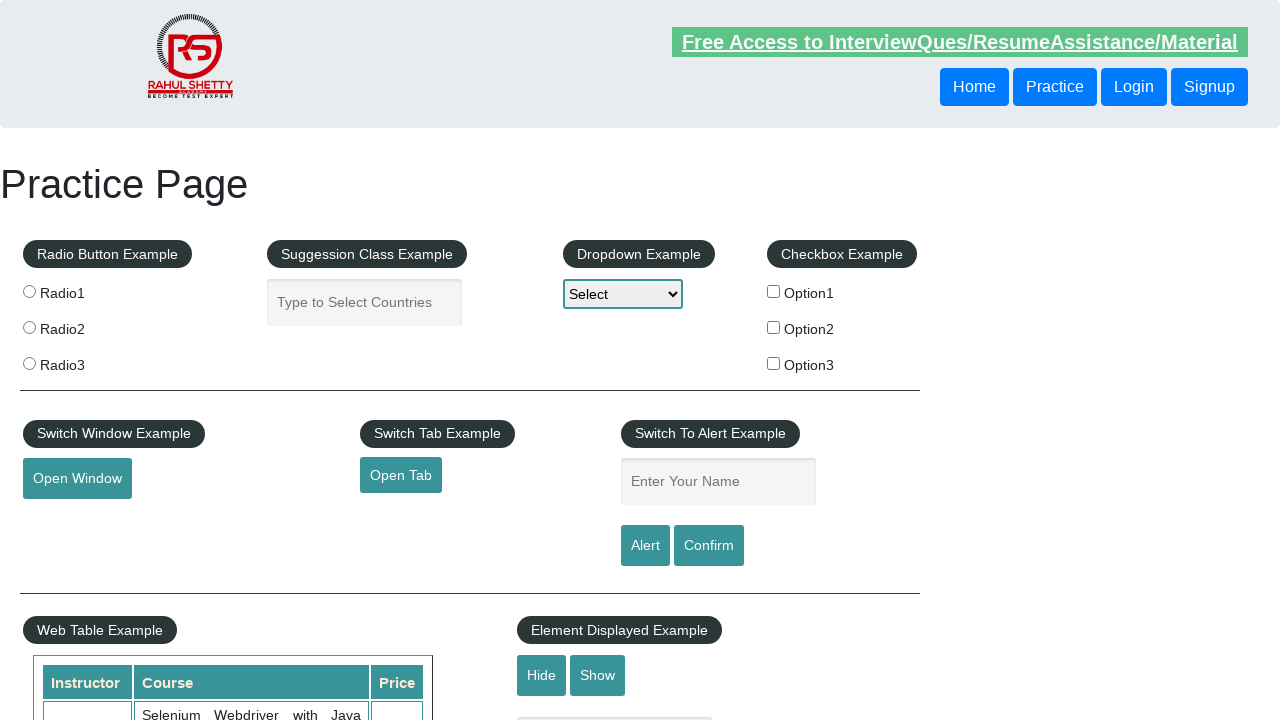

Footer links selector loaded and became visible
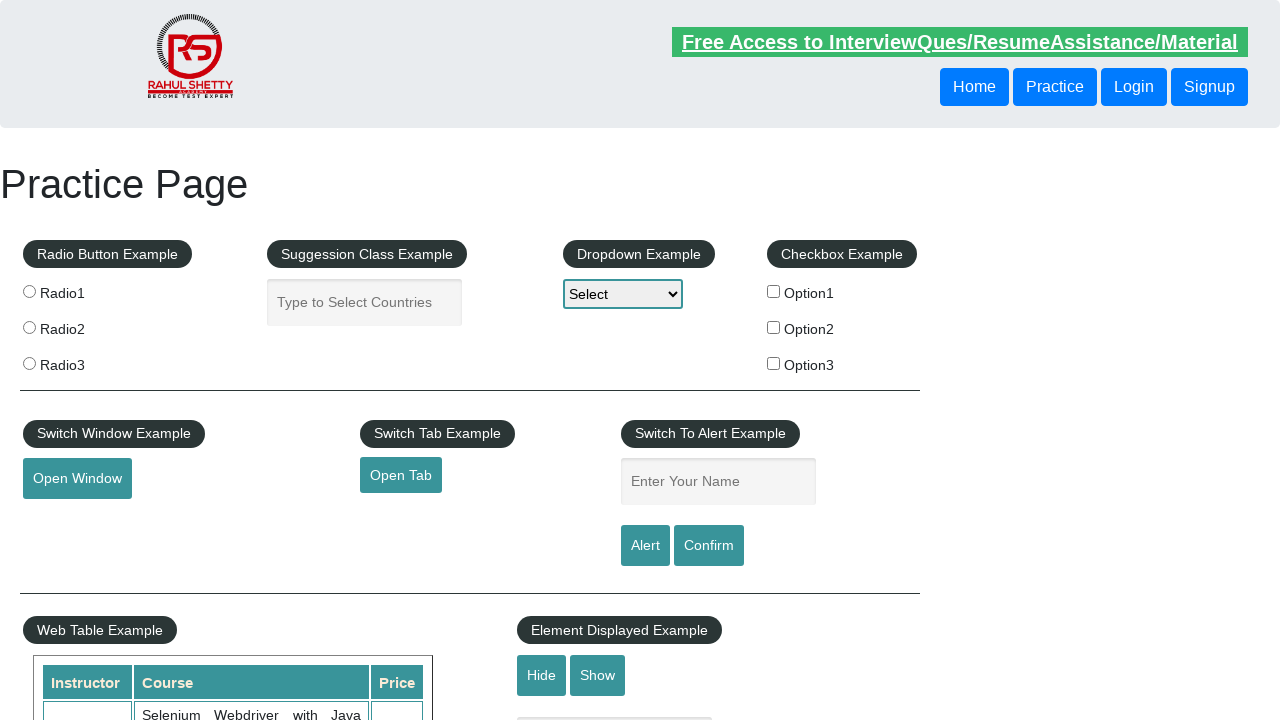

Located all footer links on the page
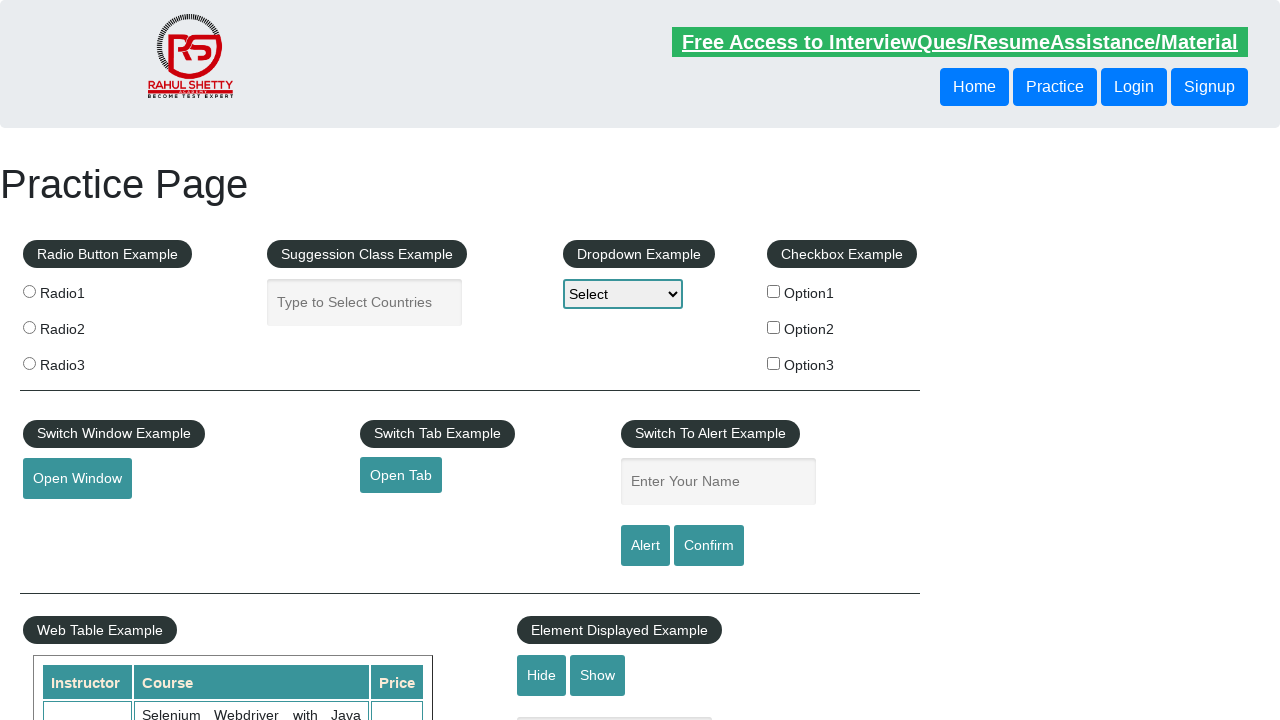

Verified footer links are present - found 20 links
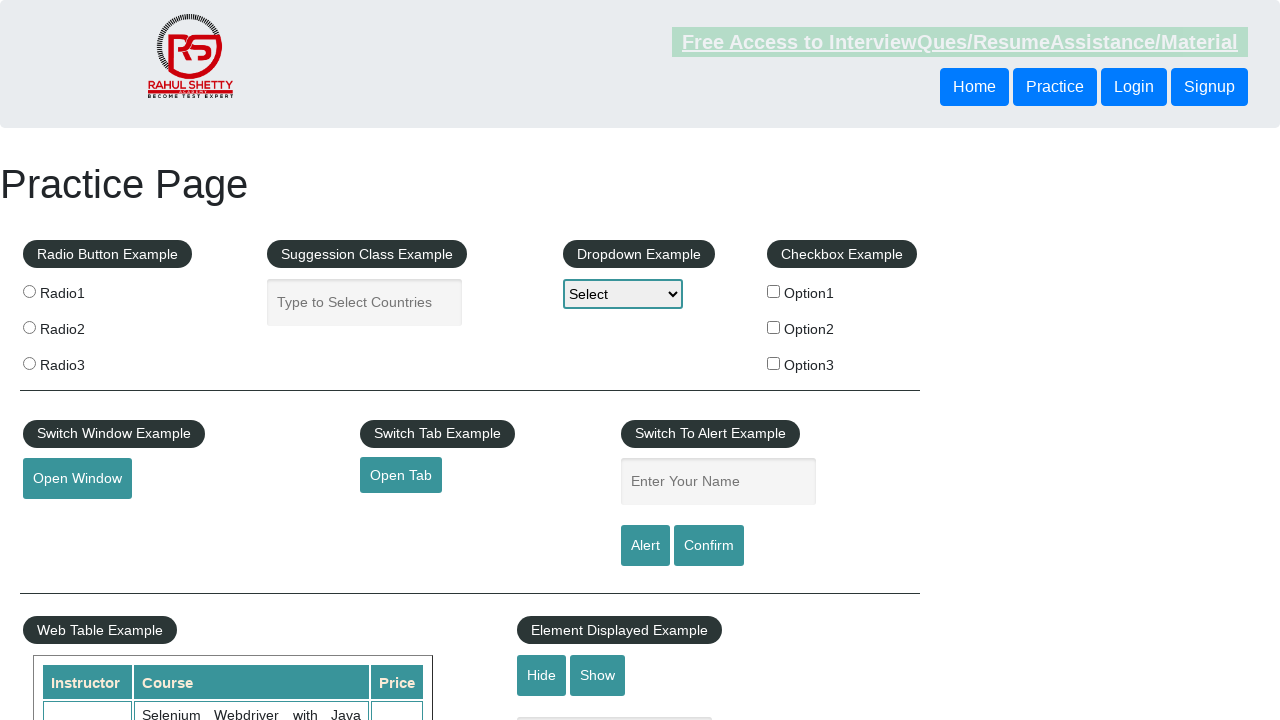

Clicked on first footer link at (157, 482) on li.gf-li a >> nth=0
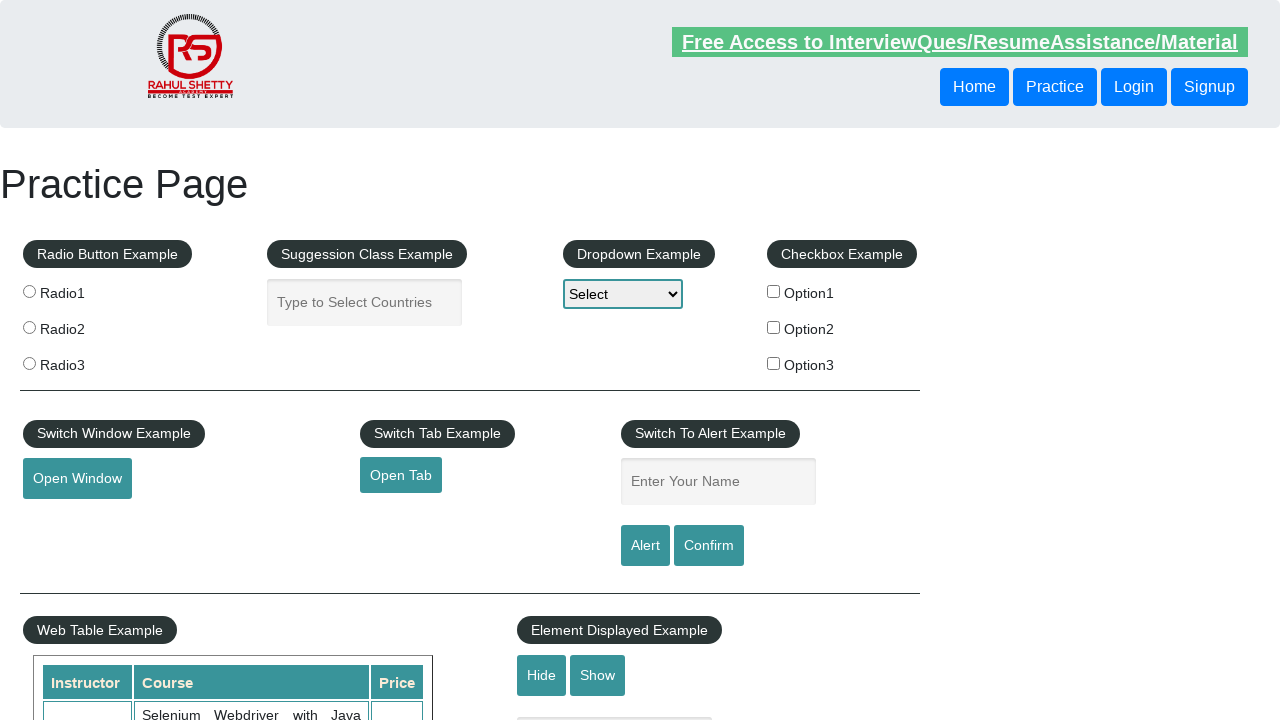

Navigation completed and DOM content loaded
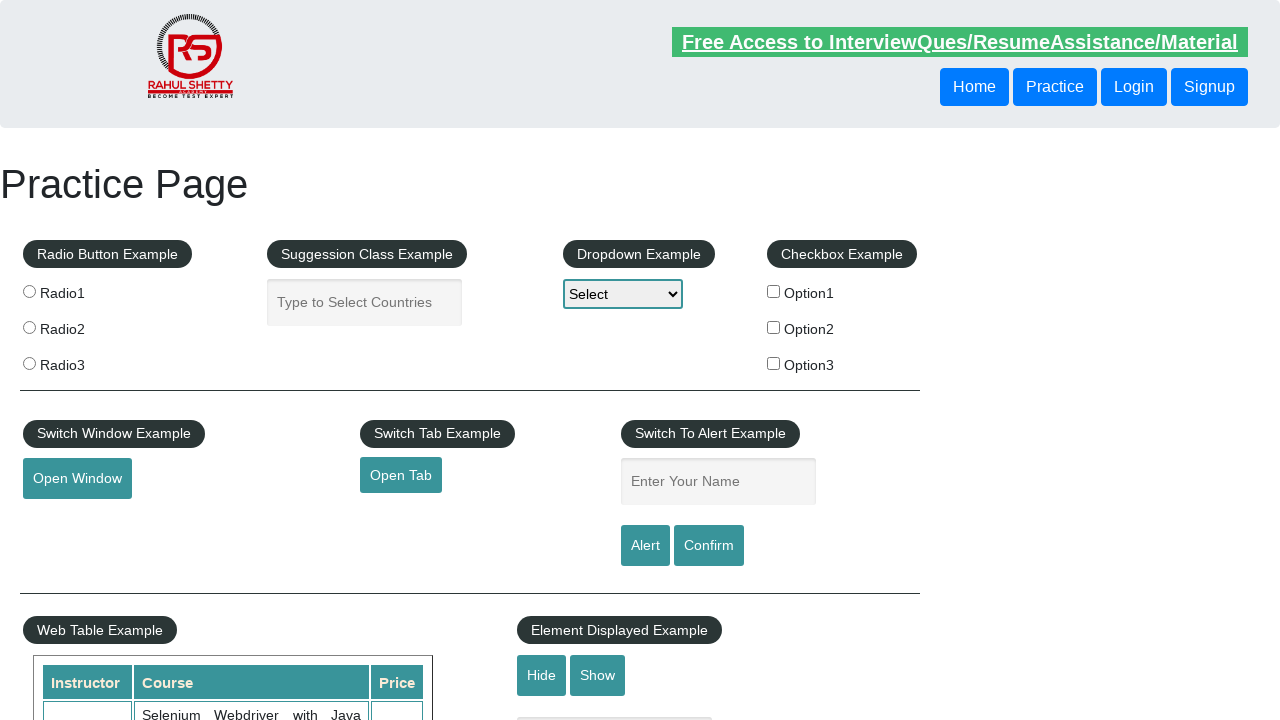

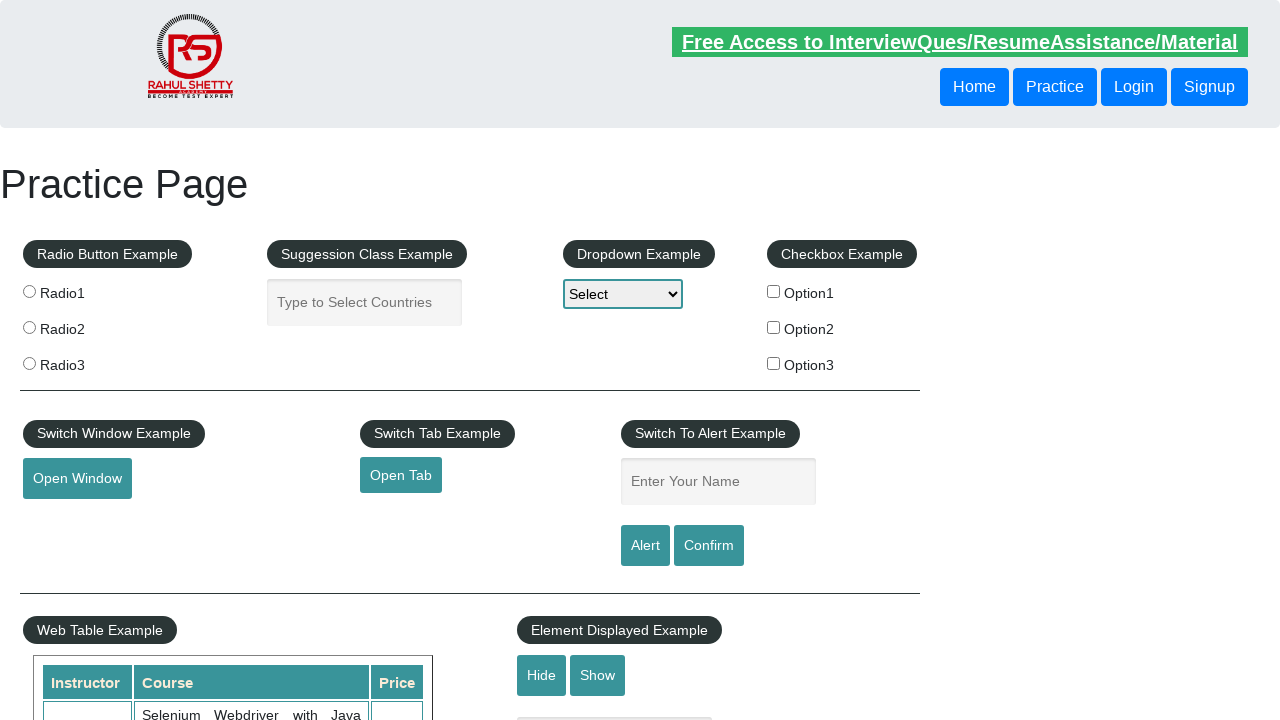